Navigates to VyTrack website, clicks the login button, and verifies that the password input field is of type "password" (hidden)

Starting URL: https://vytrack.com

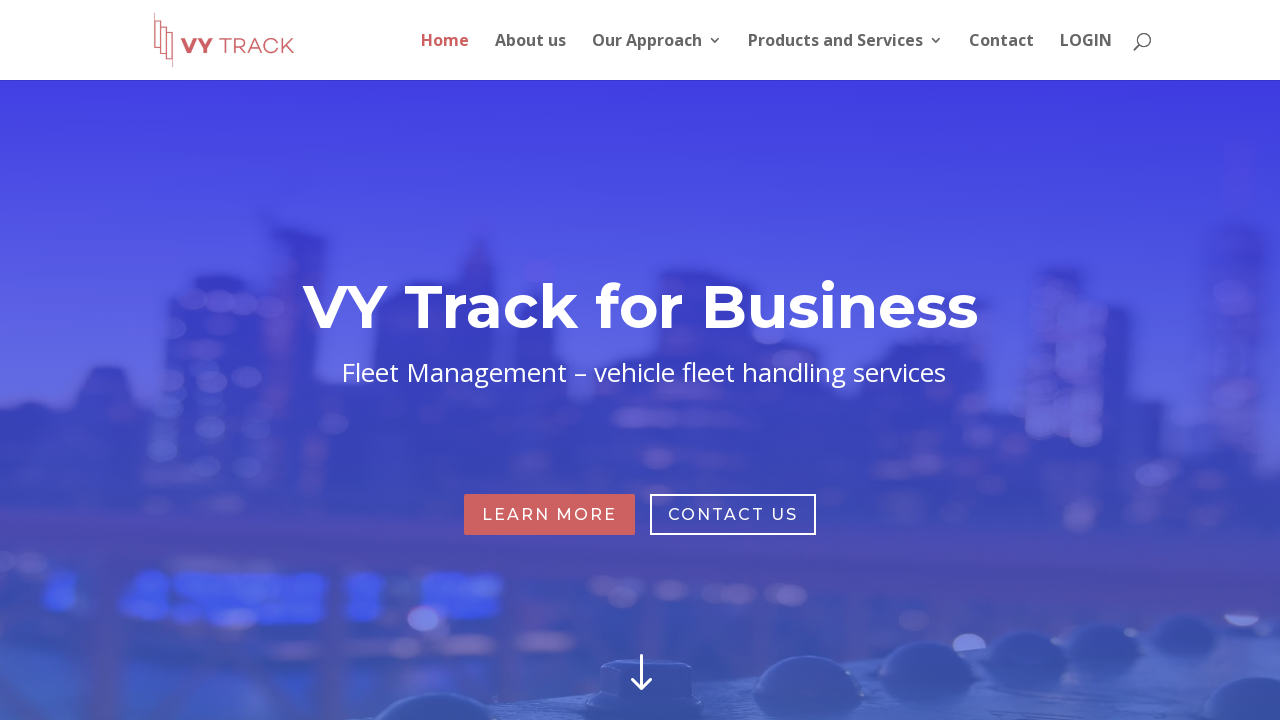

Clicked LOGIN button to navigate to login page at (1086, 56) on xpath=//a[text()='LOGIN']
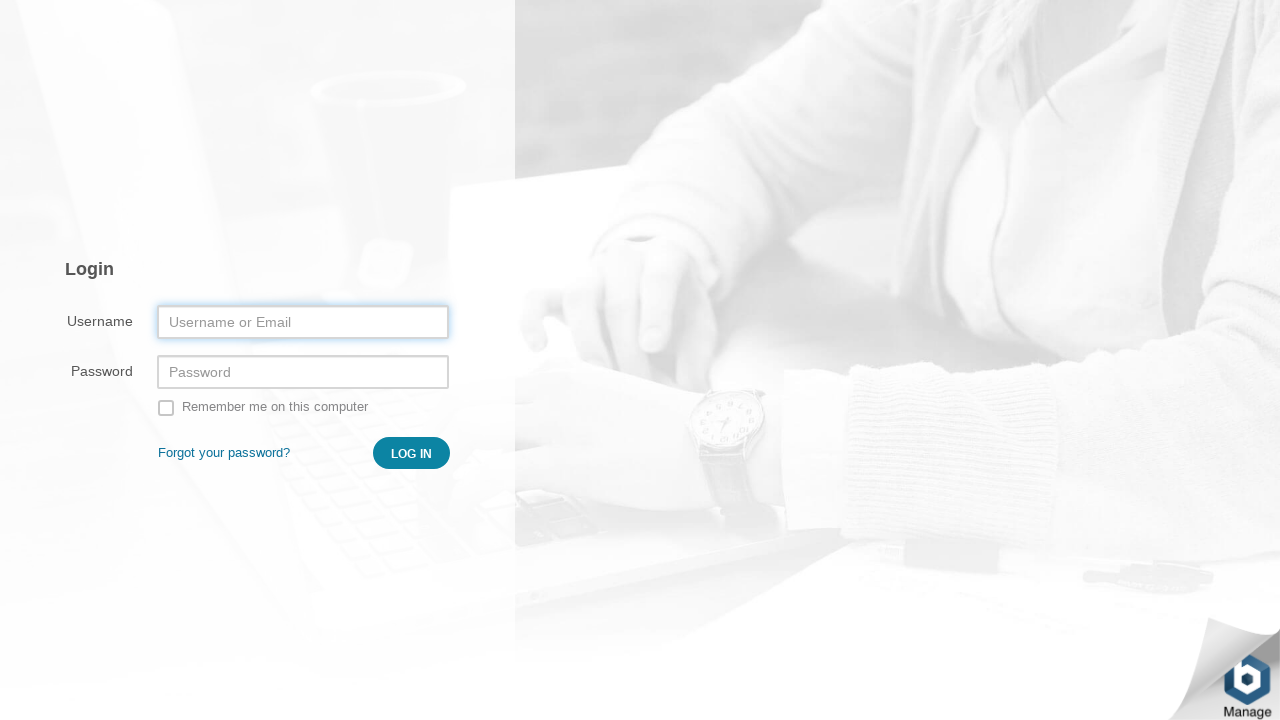

Password field became visible
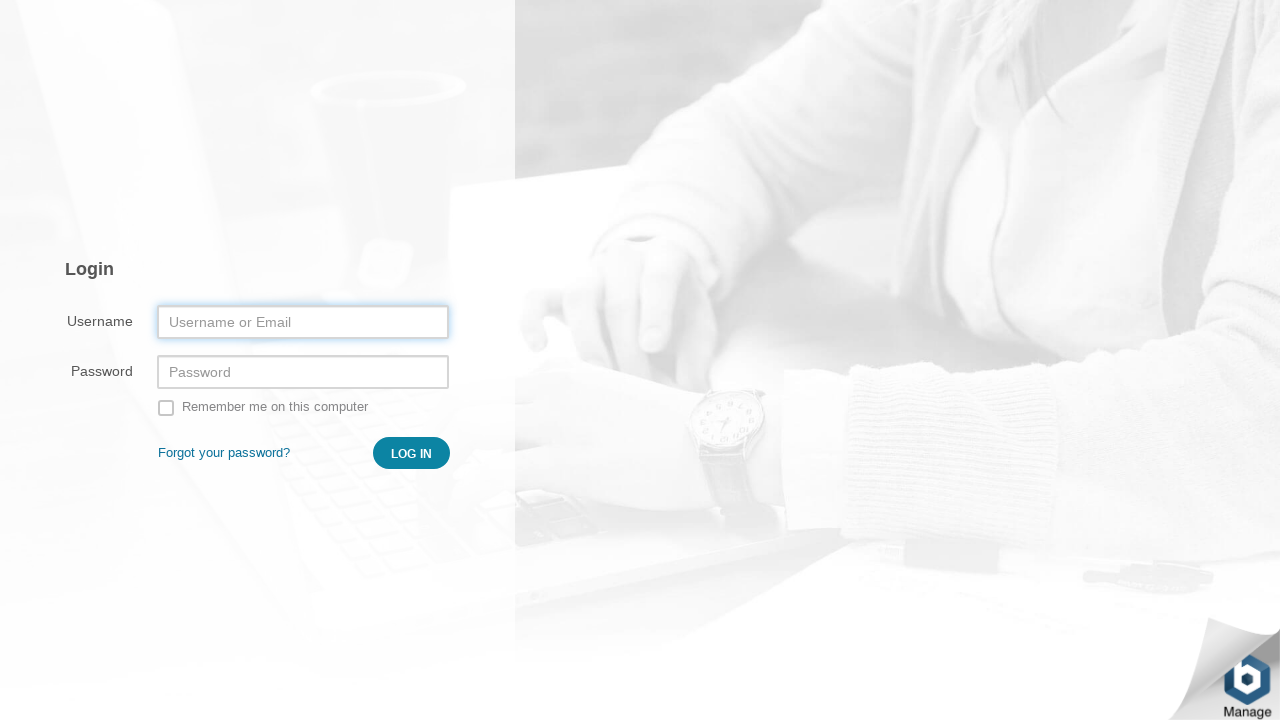

Located password input field element
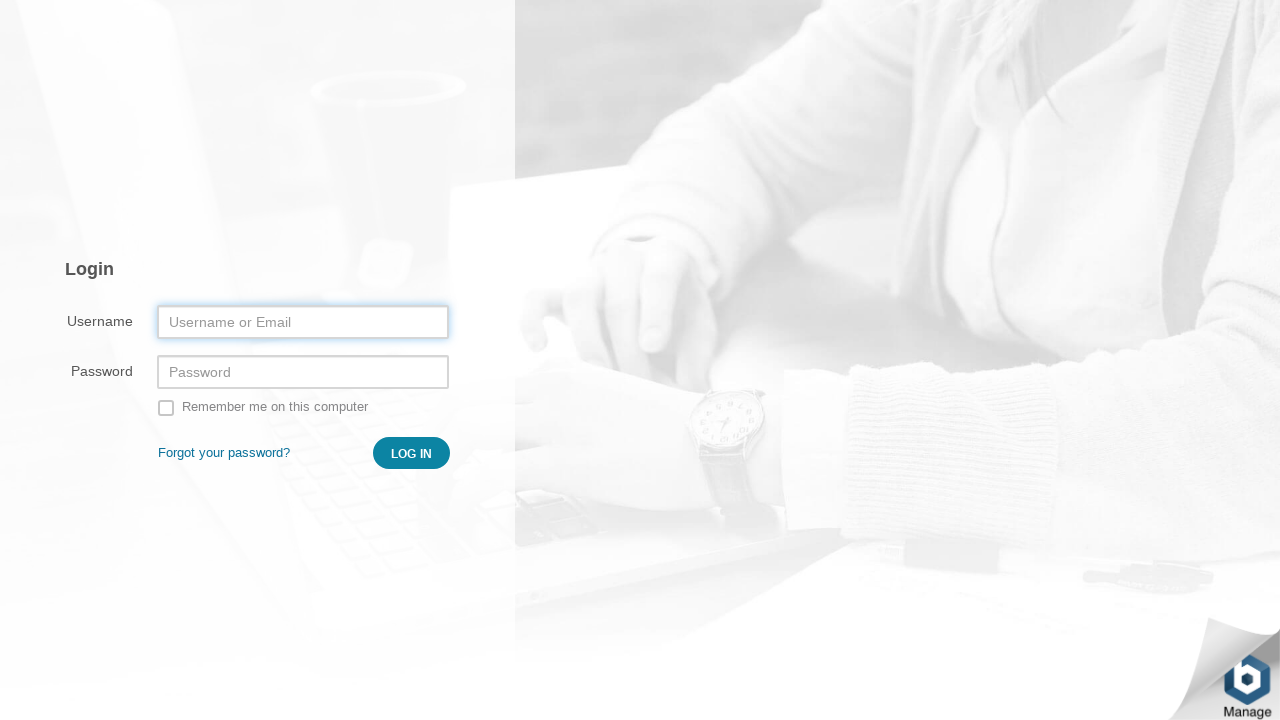

Retrieved password field type attribute: 'password'
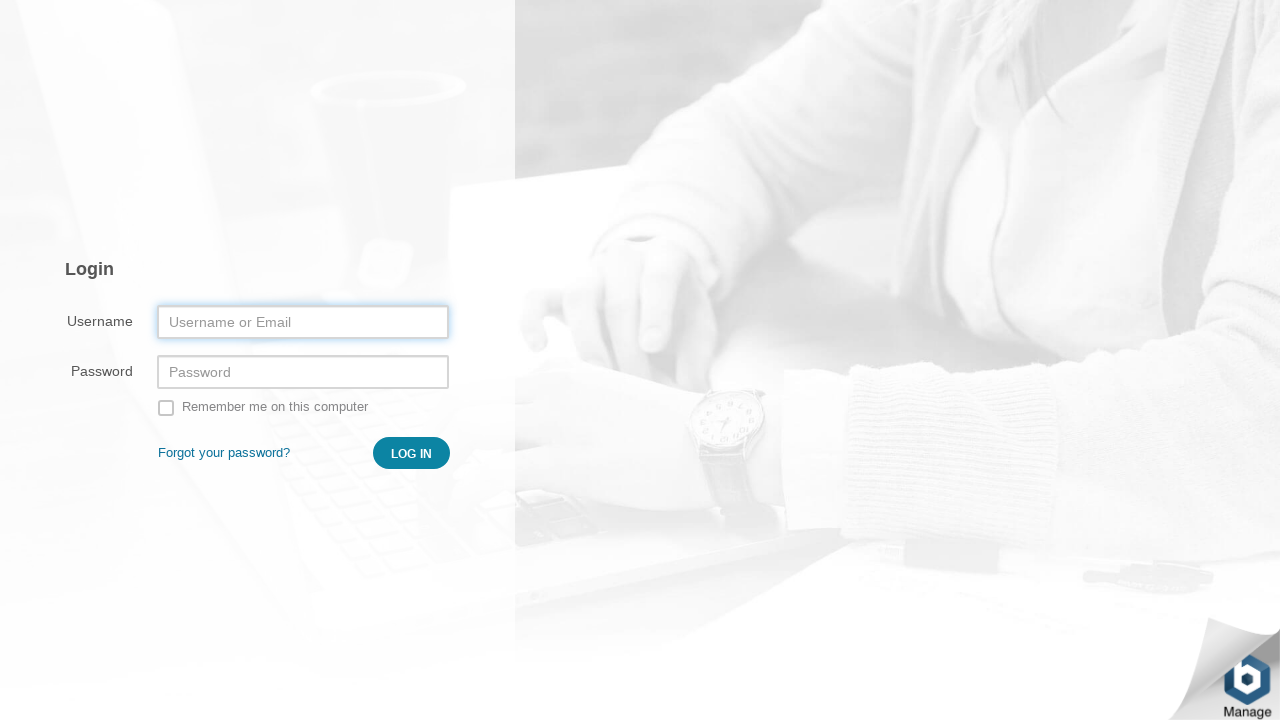

Verified password field type is 'password' (hidden)
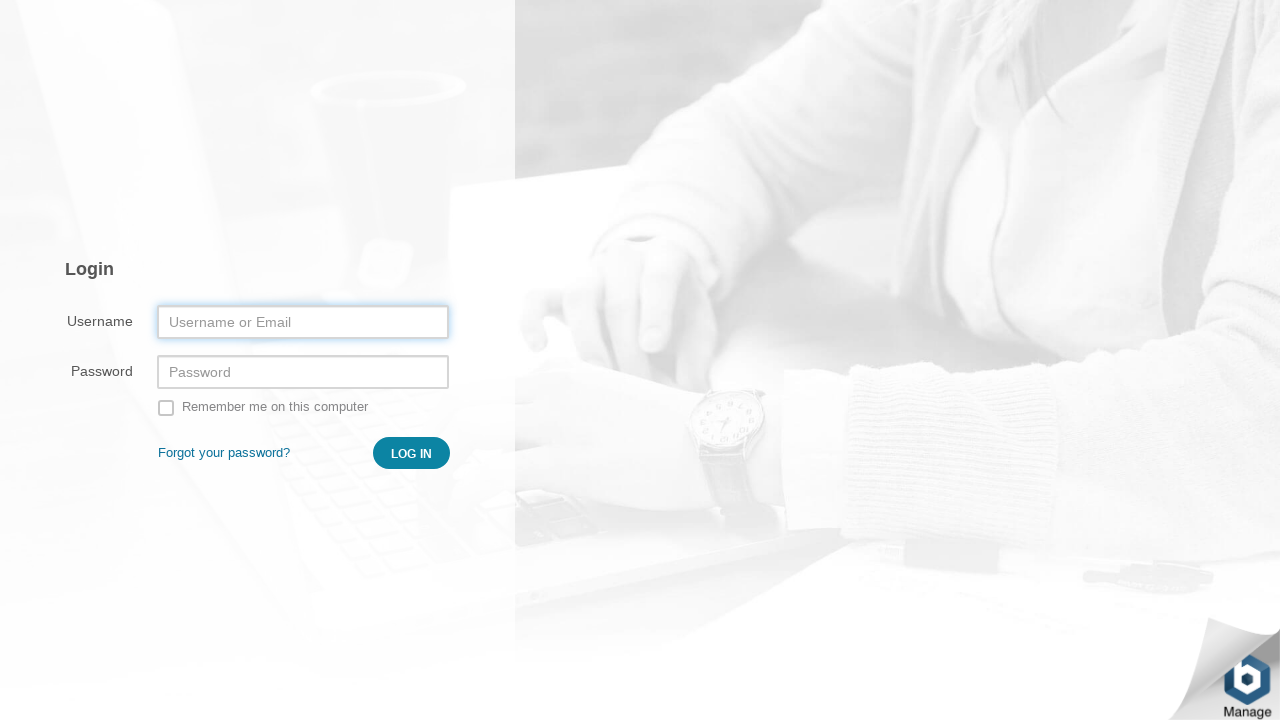

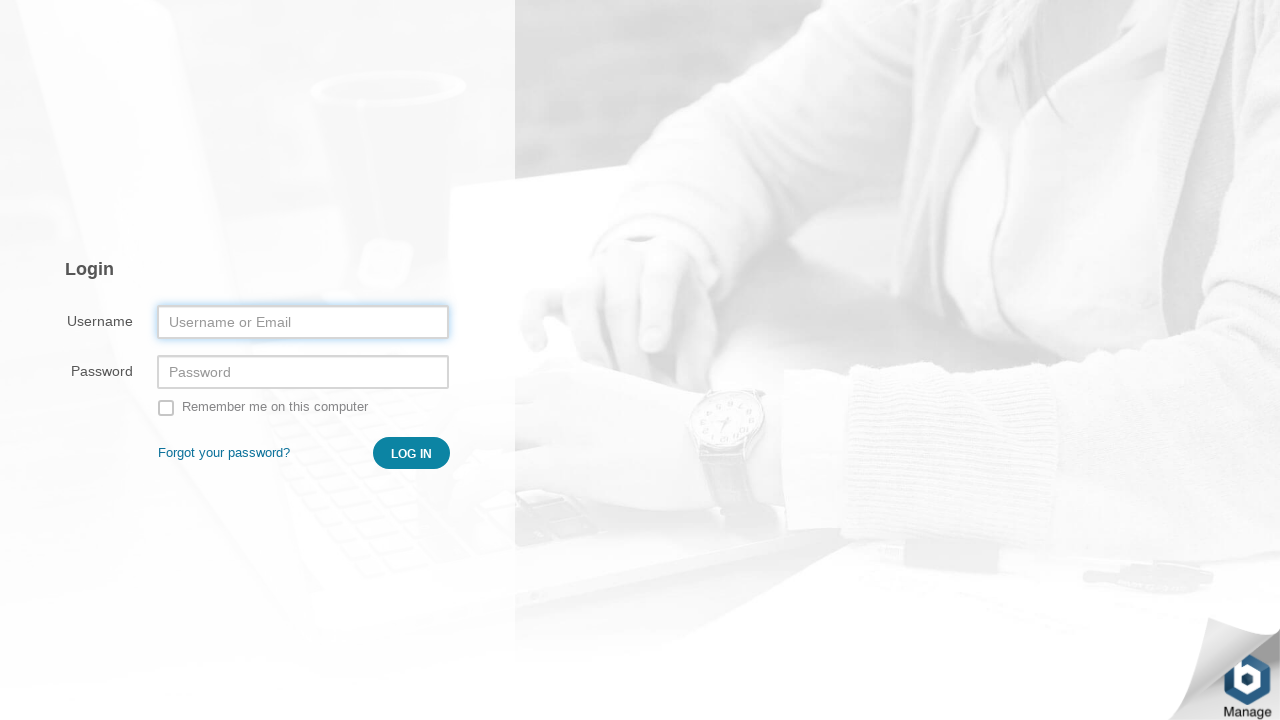